Tests jQuery UI menu navigation by hovering through nested menu items (Enabled > Downloads > PDF) and clicking the final option.

Starting URL: https://the-internet.herokuapp.com/jqueryui/menu#

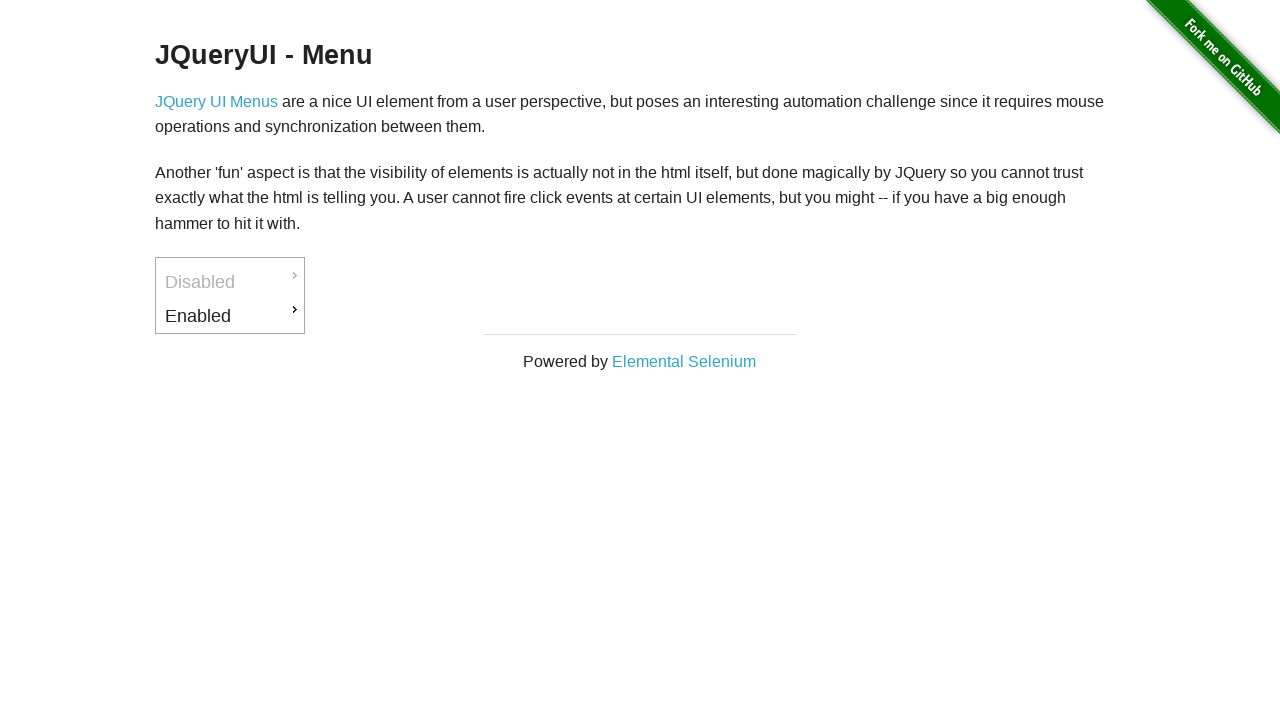

Hovered over 'Enabled' menu item at (230, 316) on #ui-id-3
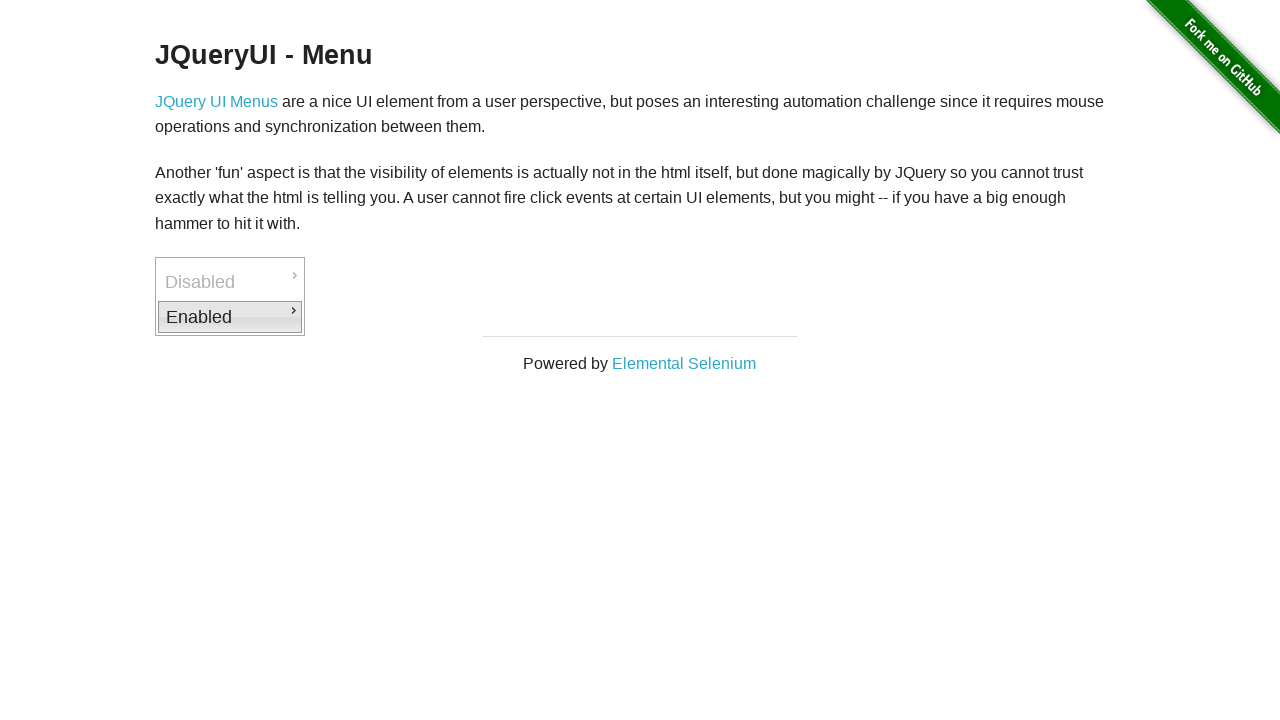

Downloads submenu became visible
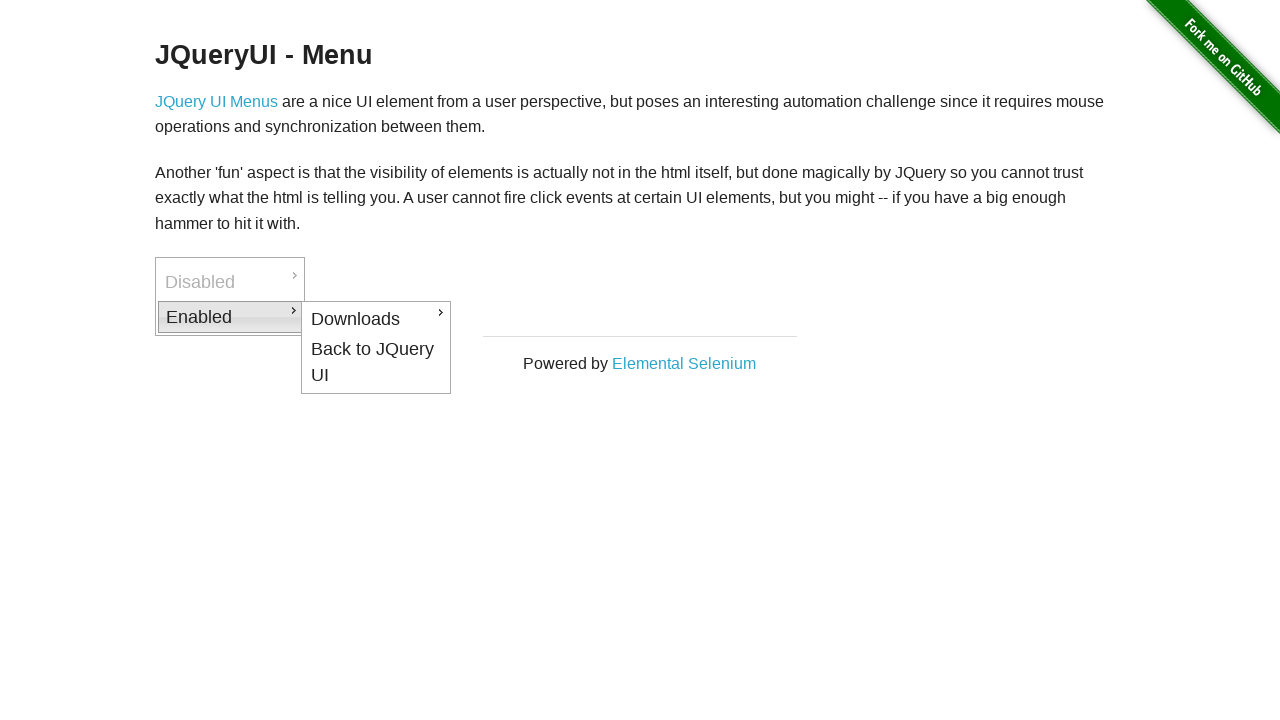

Hovered over 'Downloads' submenu item at (376, 319) on #ui-id-4
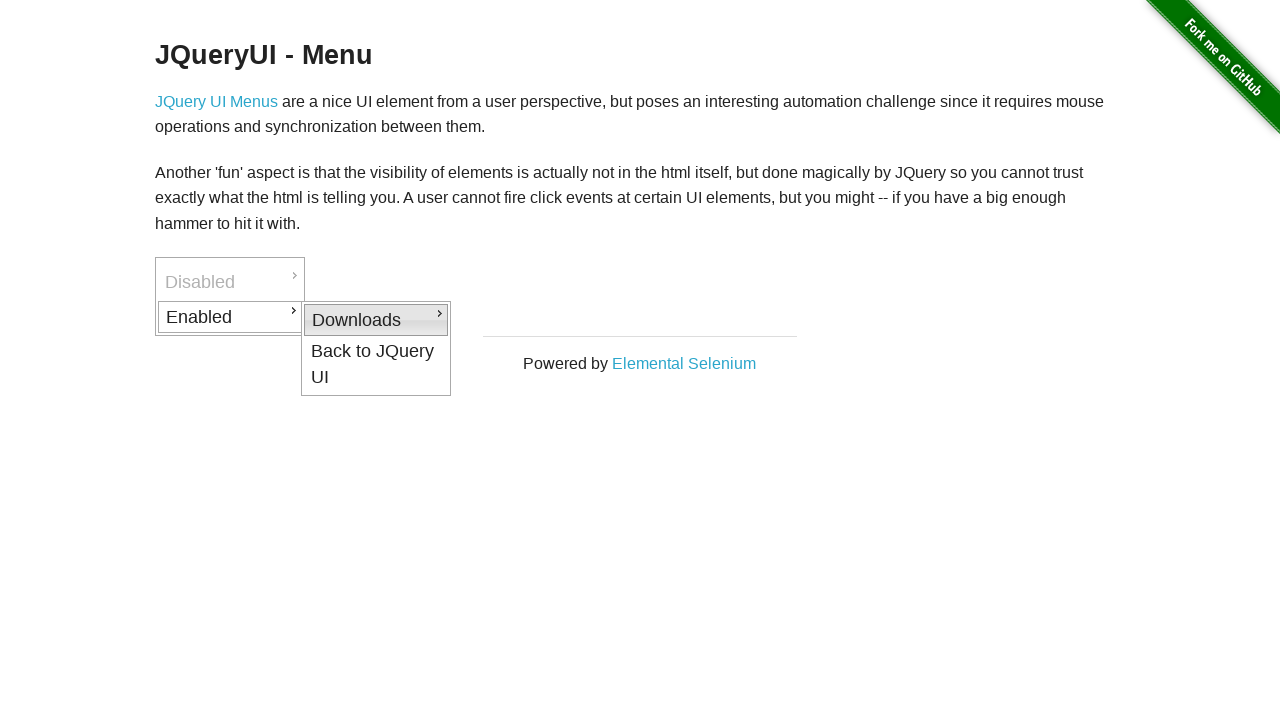

PDF option became visible
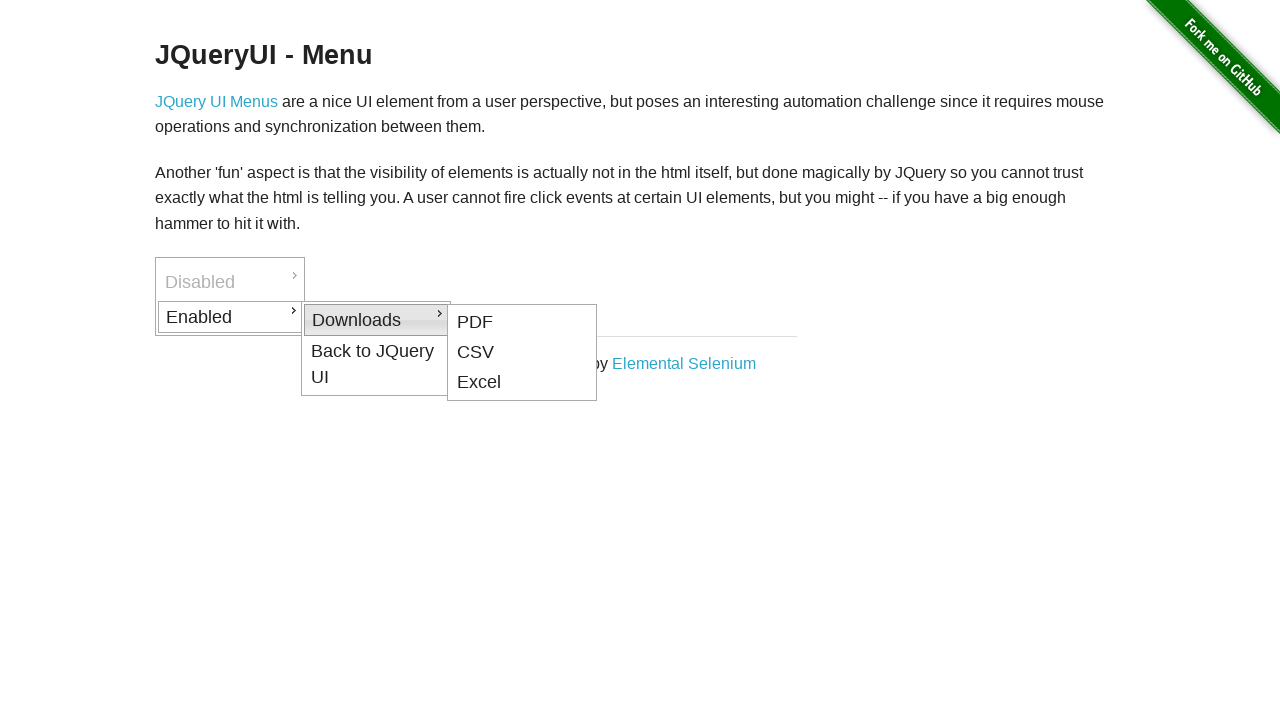

Clicked 'PDF' option from Downloads menu at (522, 322) on #ui-id-5
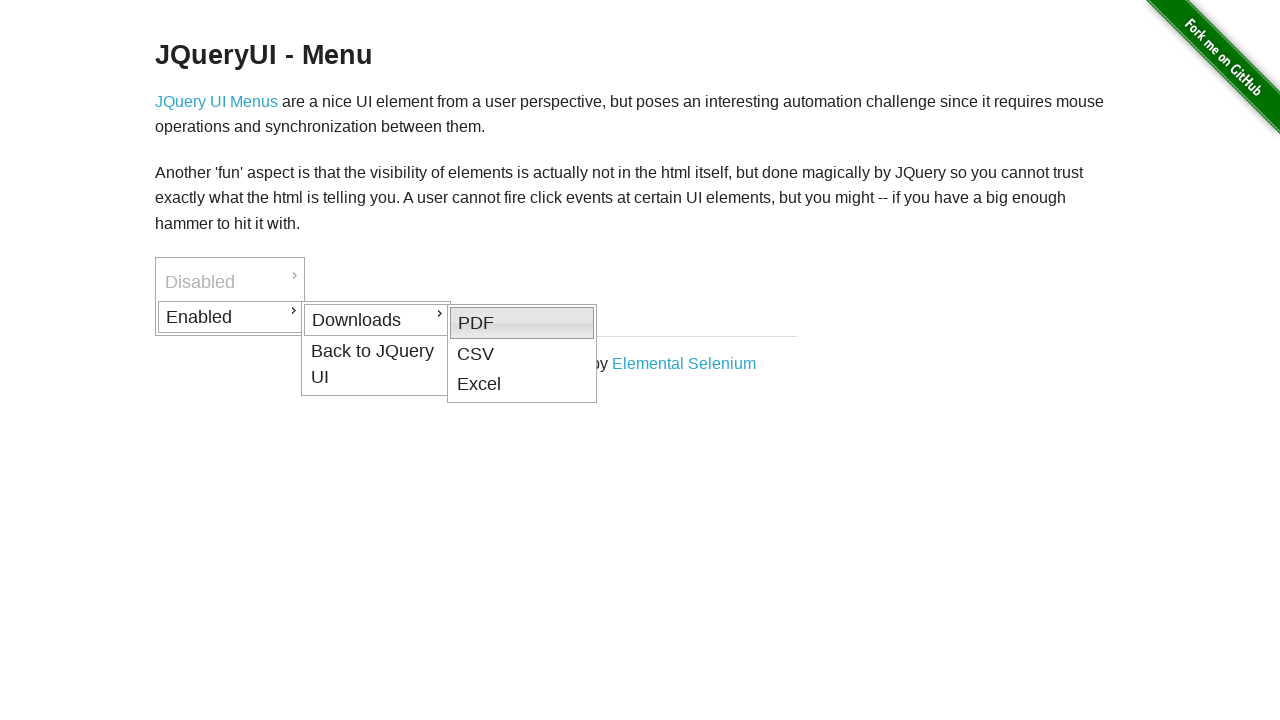

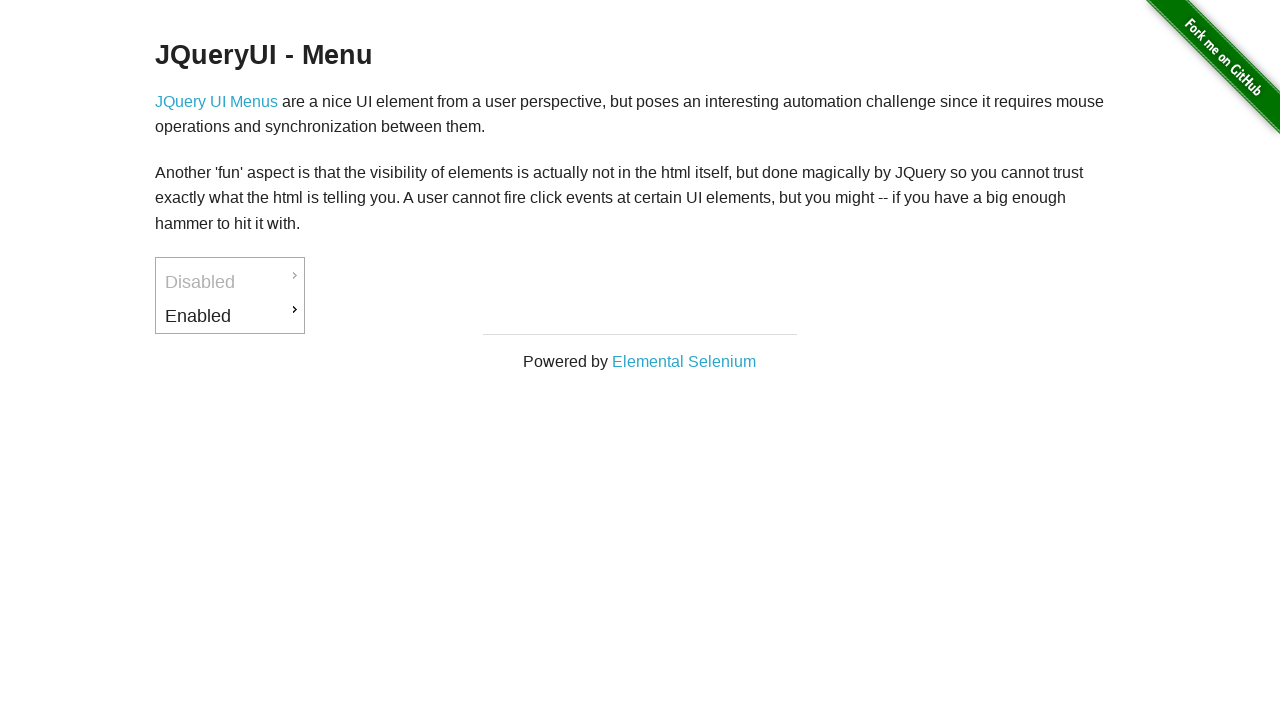